Tests a practice form on Rahul Shetty Academy by filling out email, password, name fields, selecting a checkbox and radio button, then submitting the form and verifying a success message appears.

Starting URL: https://rahulshettyacademy.com/angularpractice/

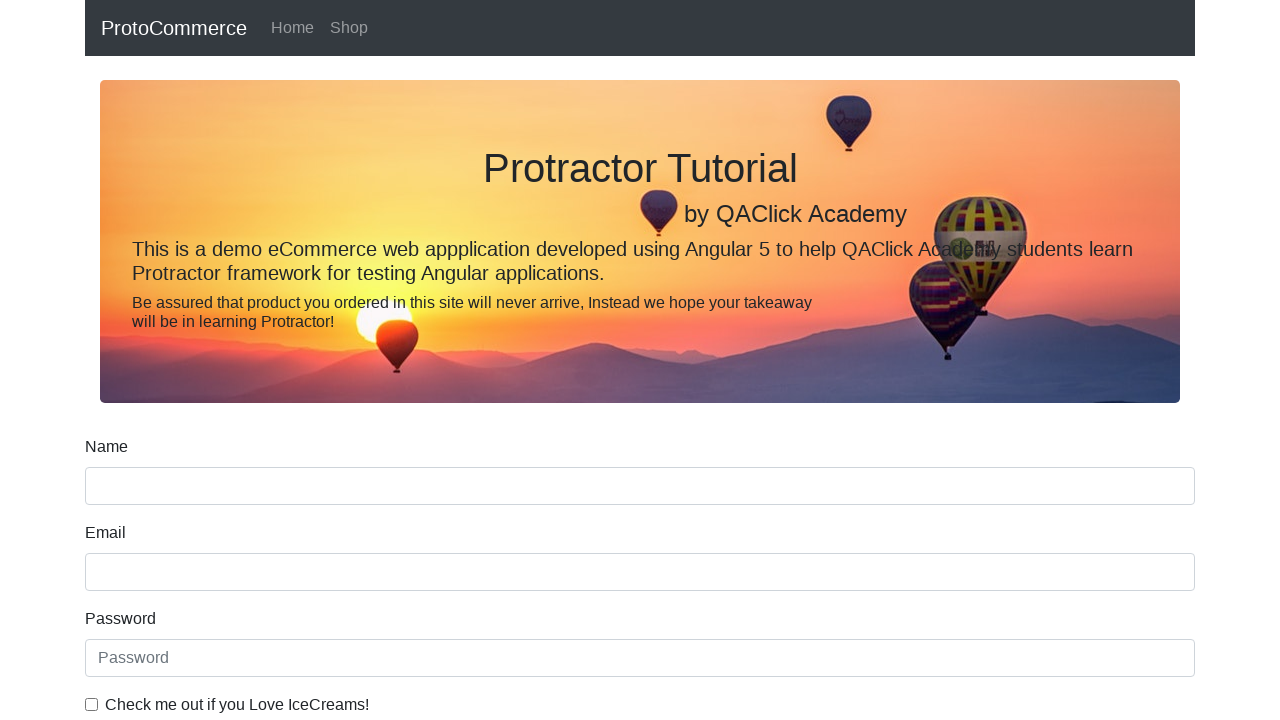

Filled email field with 'testuser42@example.com' on input[name='email']
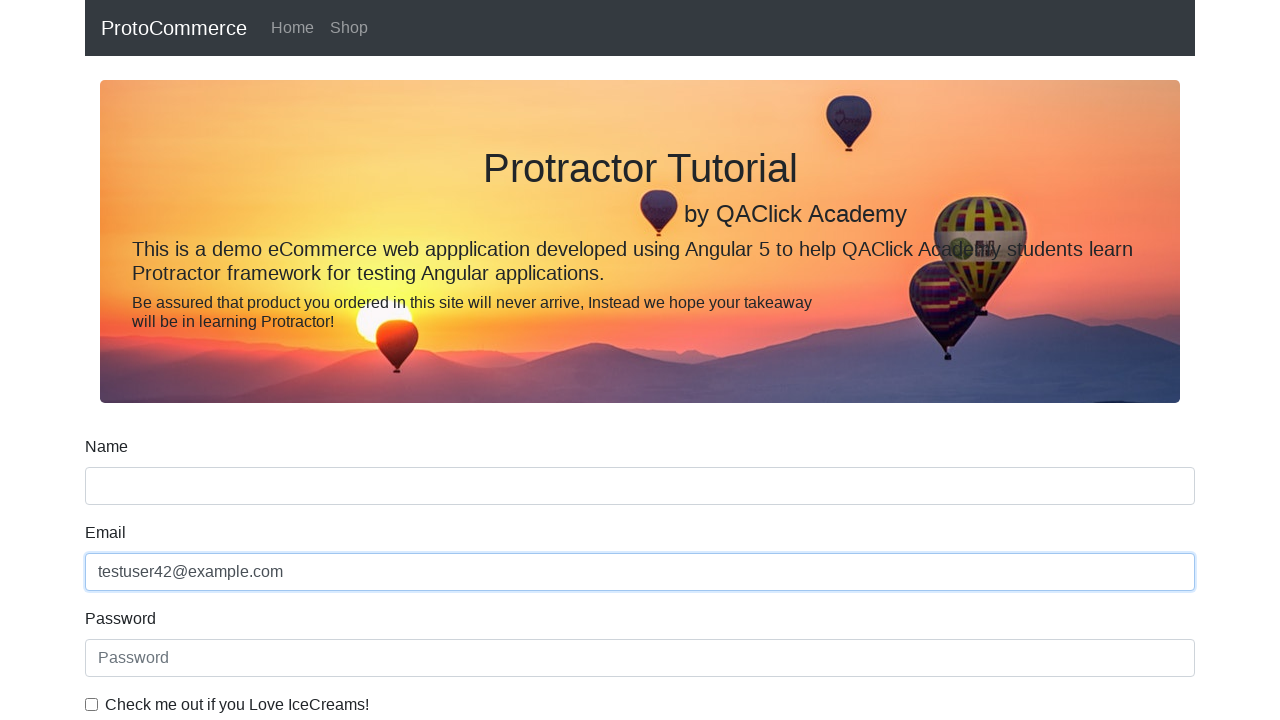

Filled password field with 'SecurePass789' on #exampleInputPassword1
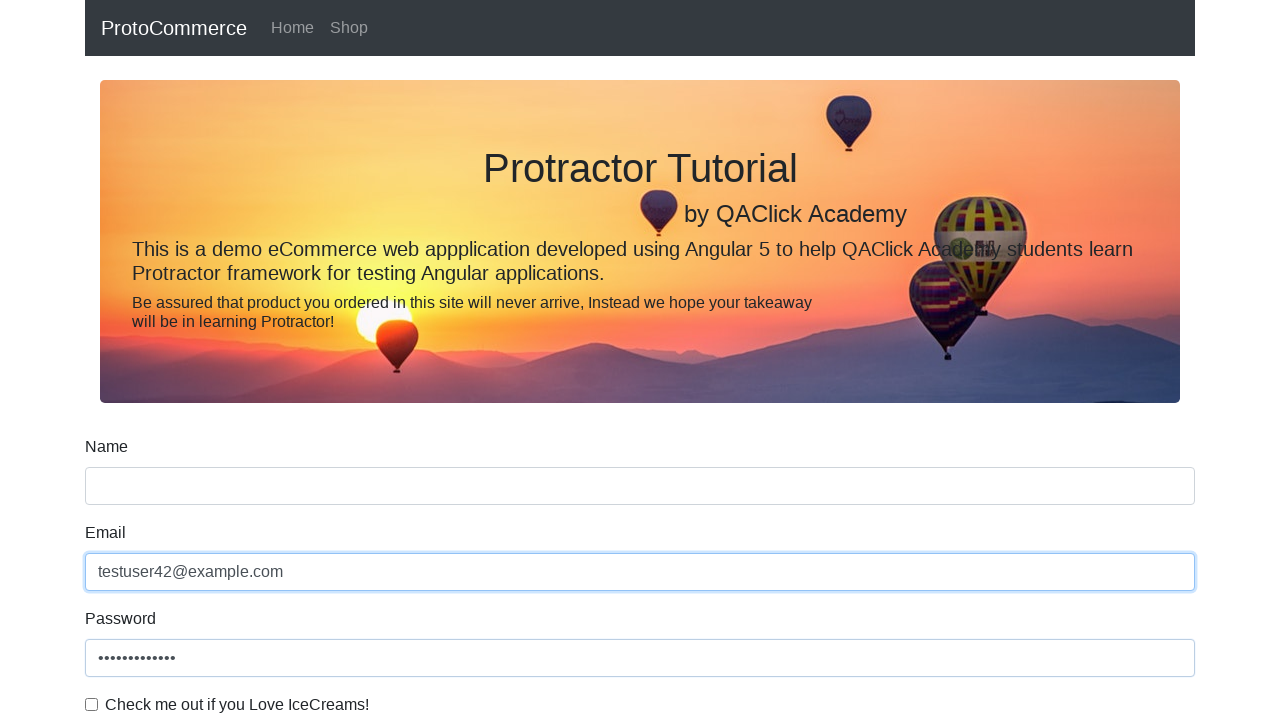

Clicked the checkbox at (92, 704) on #exampleCheck1
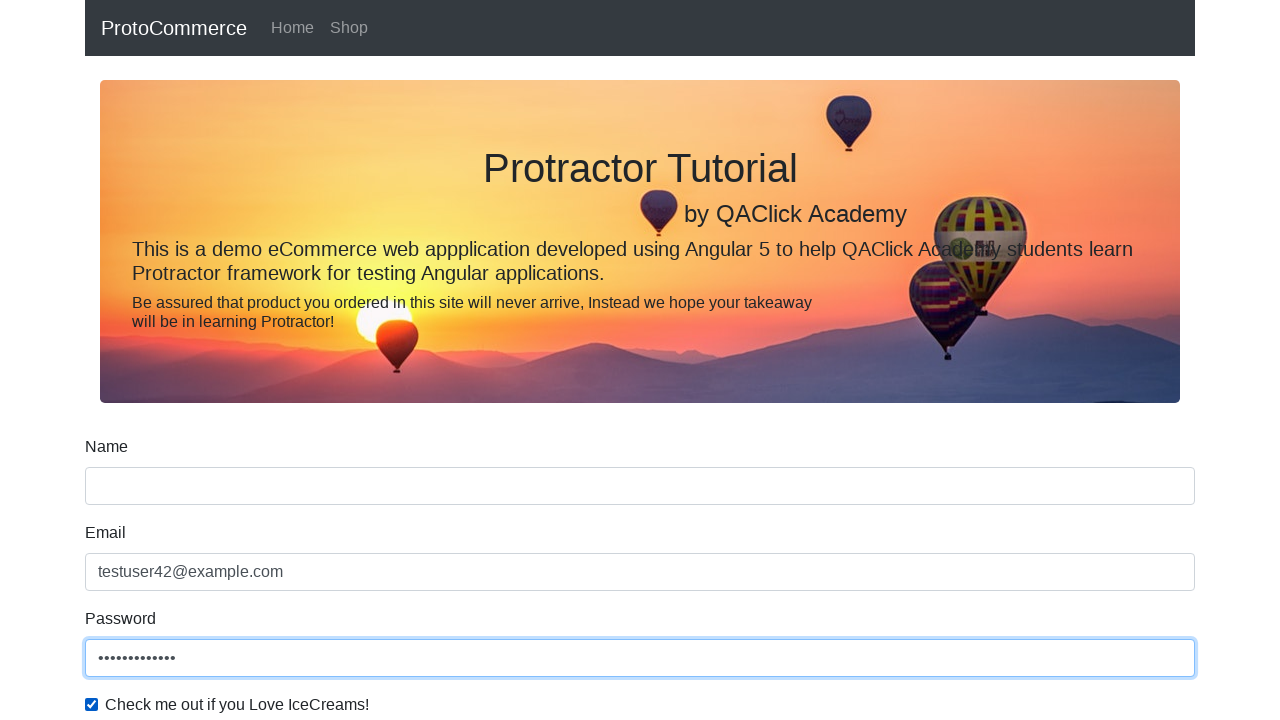

Filled name field with 'Maria Rodriguez' on input[name='name']
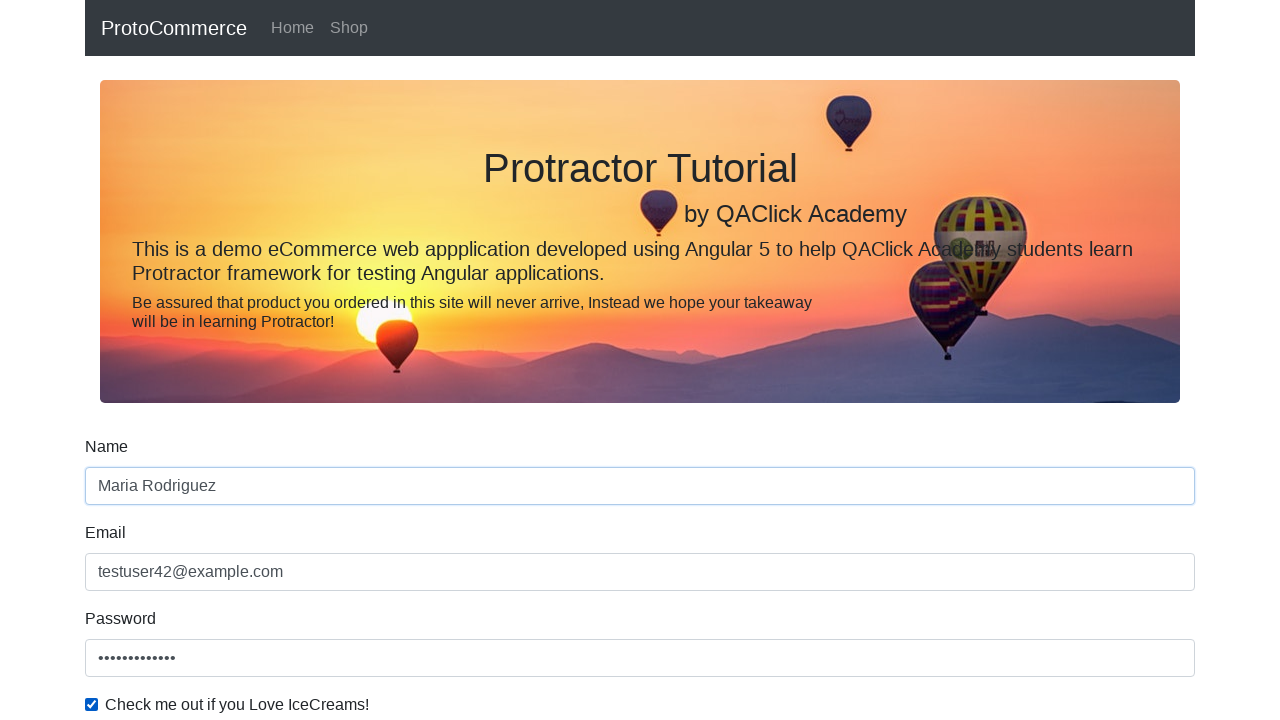

Selected radio button option1 at (238, 360) on input[value='option1']
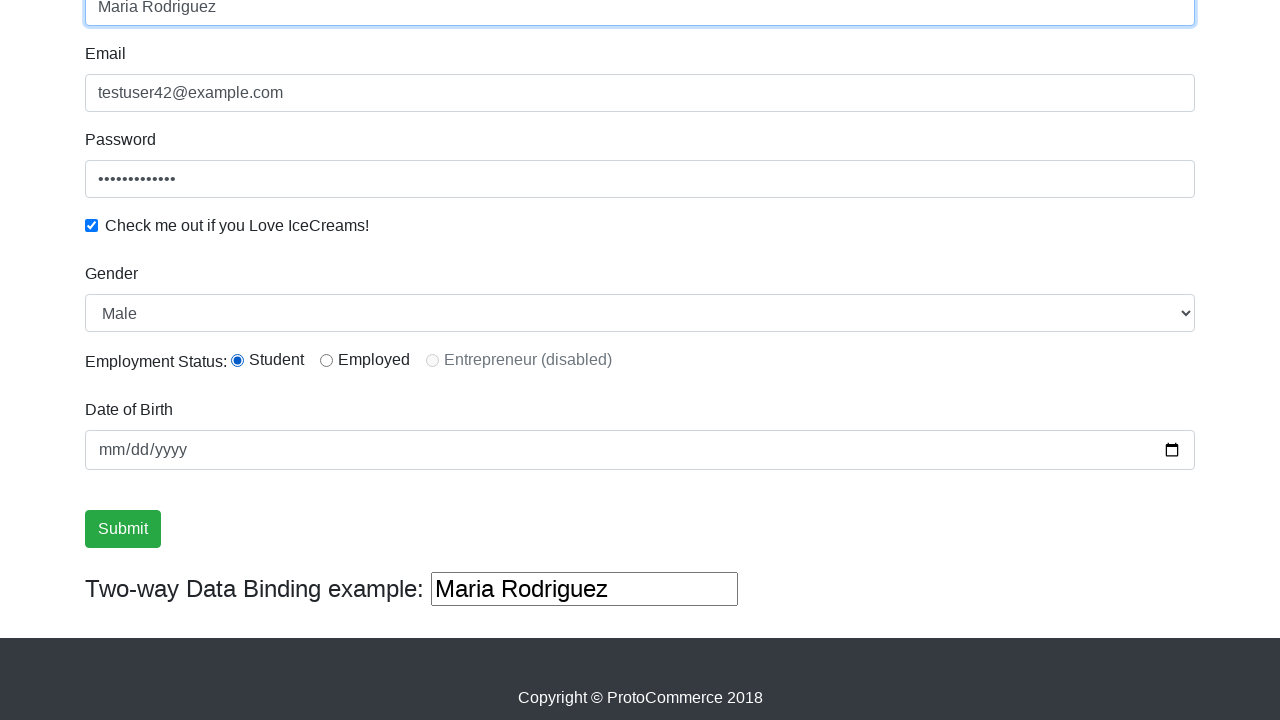

Clicked submit button at (123, 529) on input[type='submit']
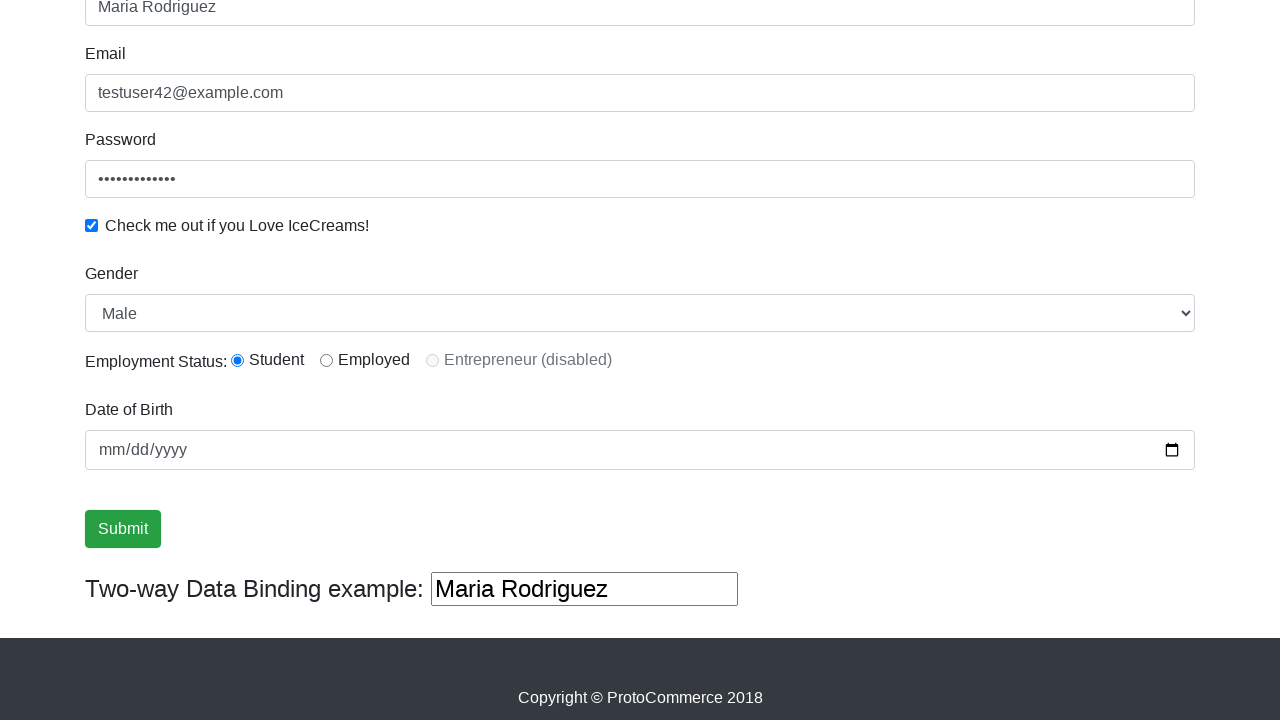

Success message appeared
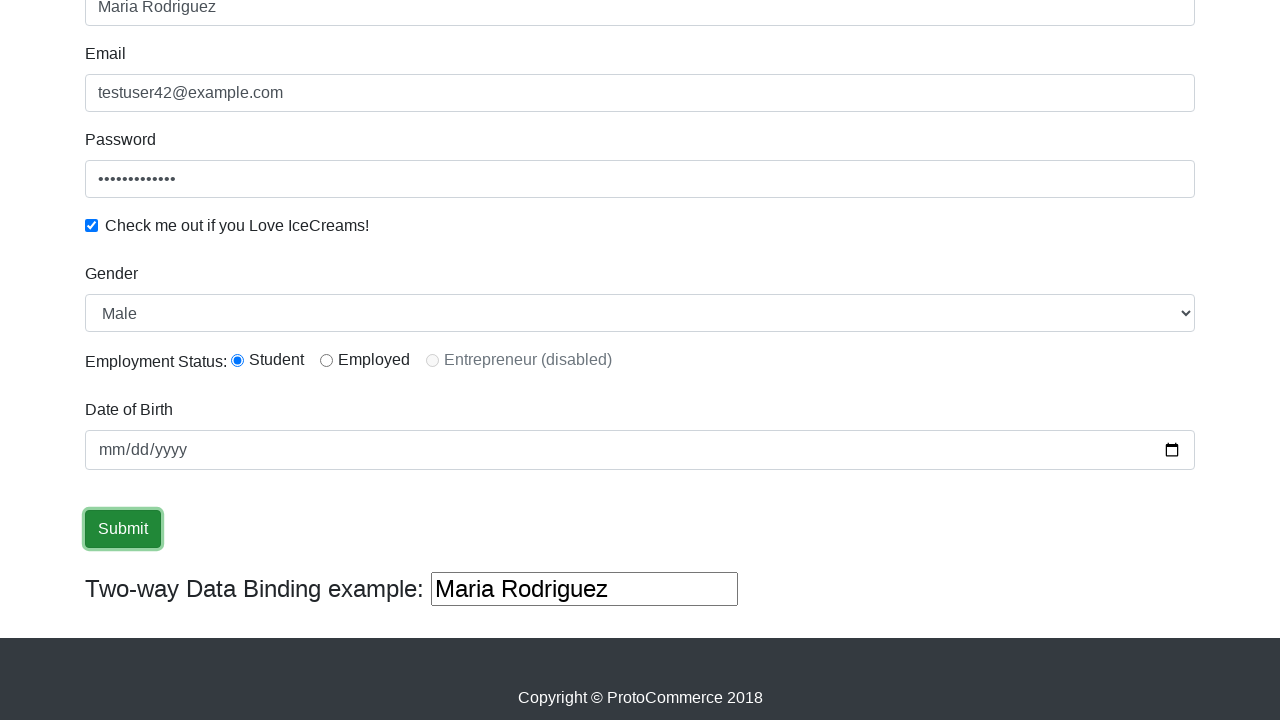

Retrieved success message: '
                    ×
                    Success! The Form has been submitted successfully!.
                  '
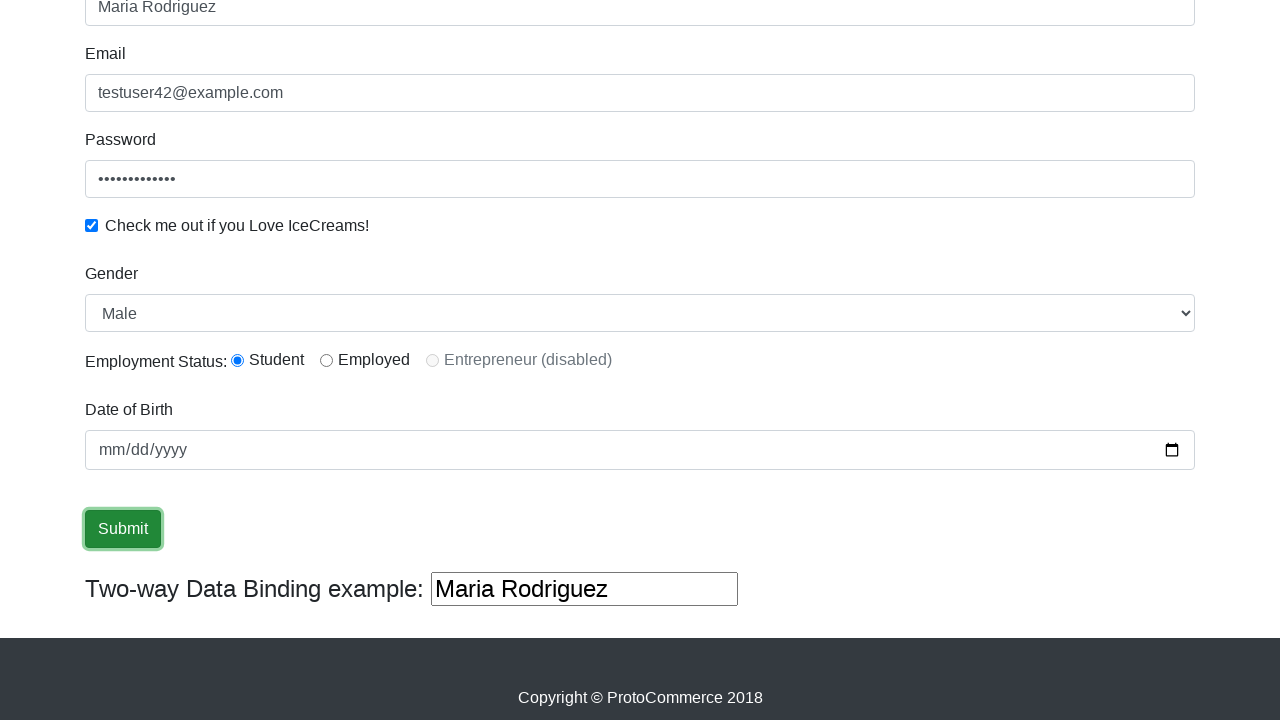

Verified 'Success' text is present in the success message
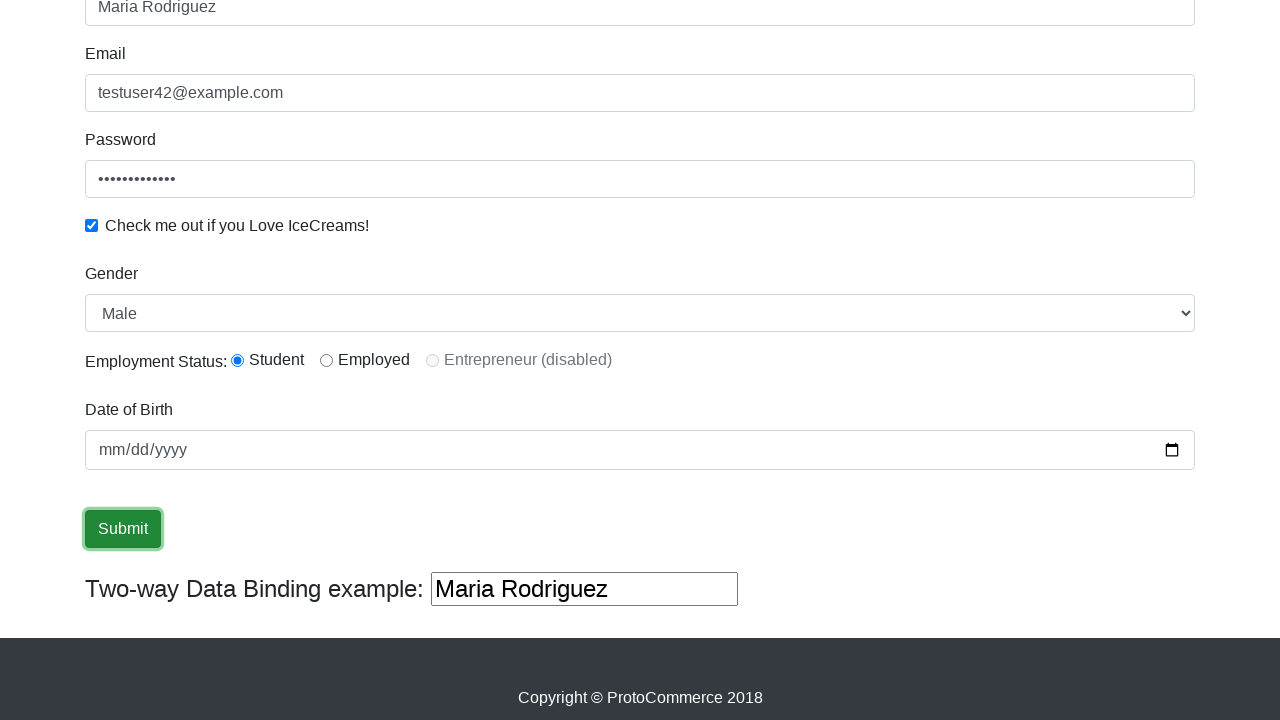

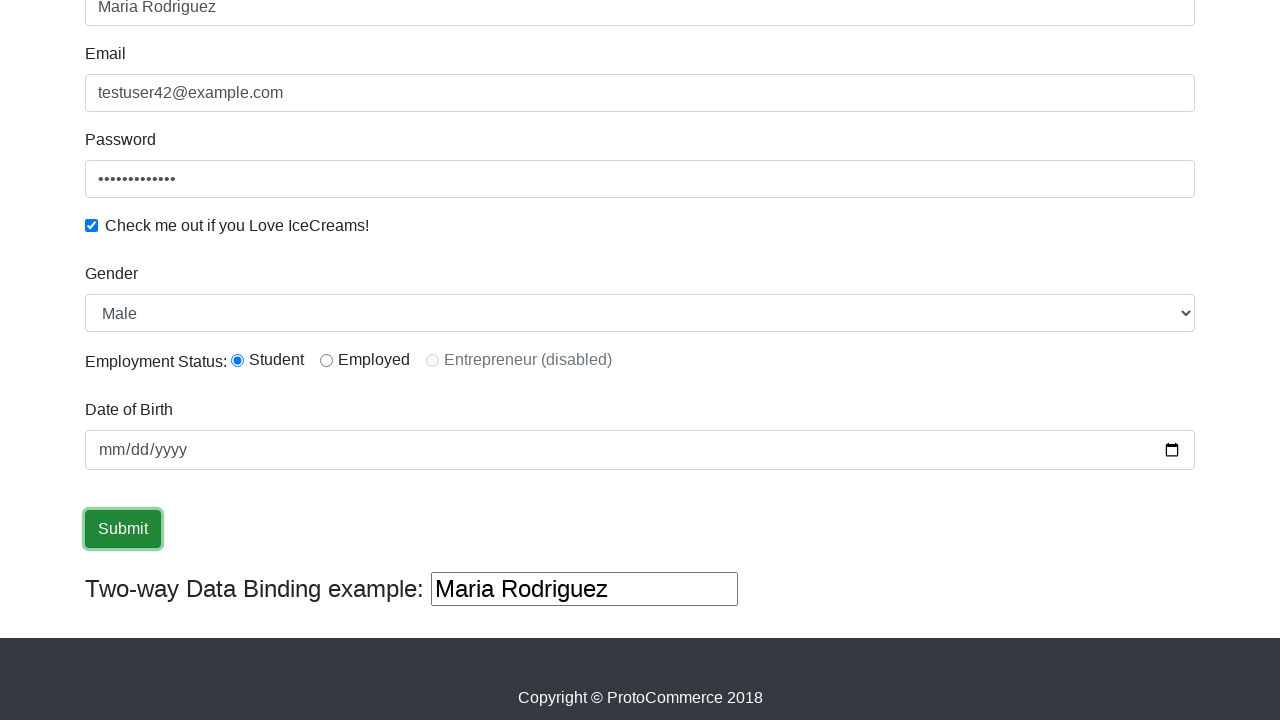